Fills out the text box form with full name, email, current address, and permanent address, then submits and verifies the output

Starting URL: https://demoqa.com/text-box

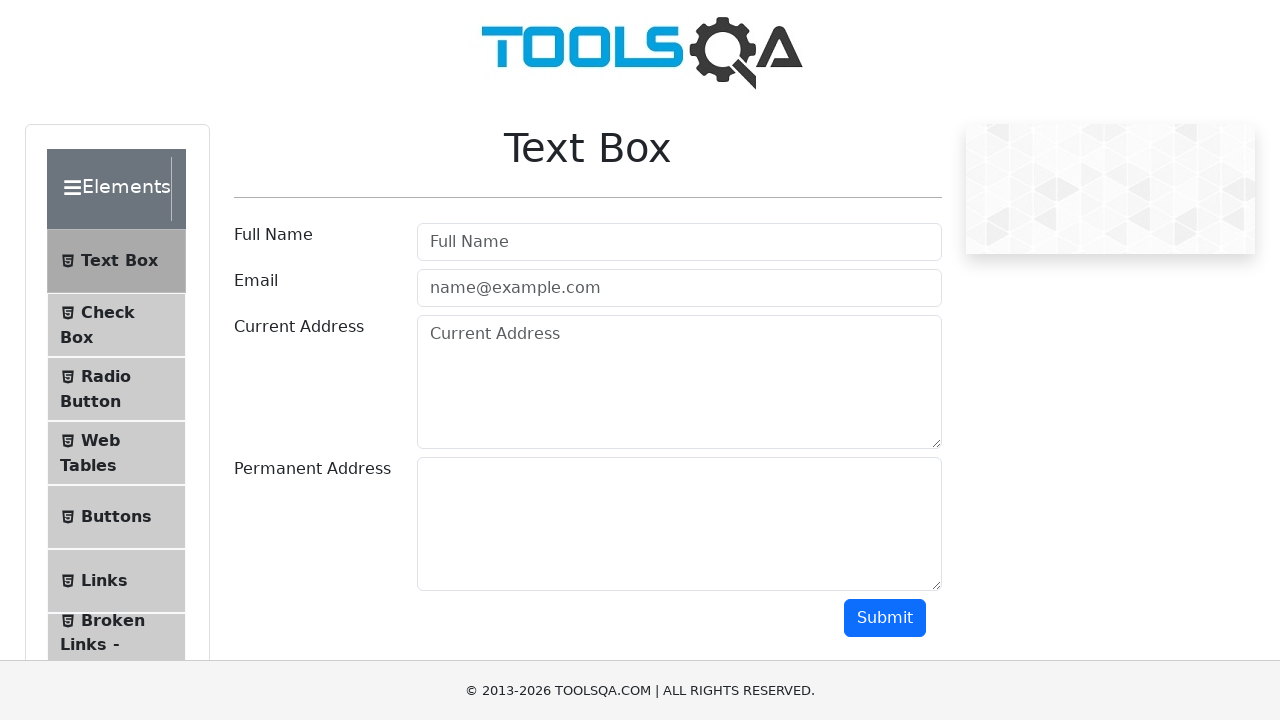

Filled full name field with 'Natalia' on #userName
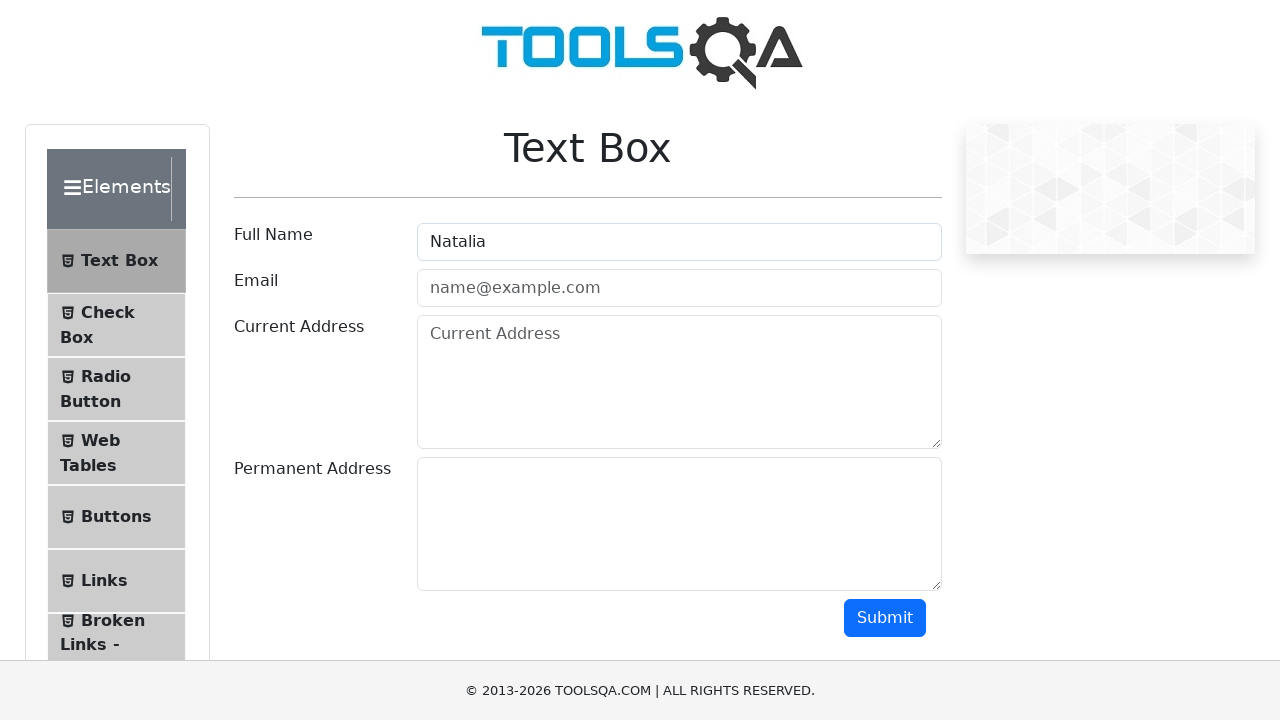

Filled email field with 'natalia@gmail.com' on #userEmail
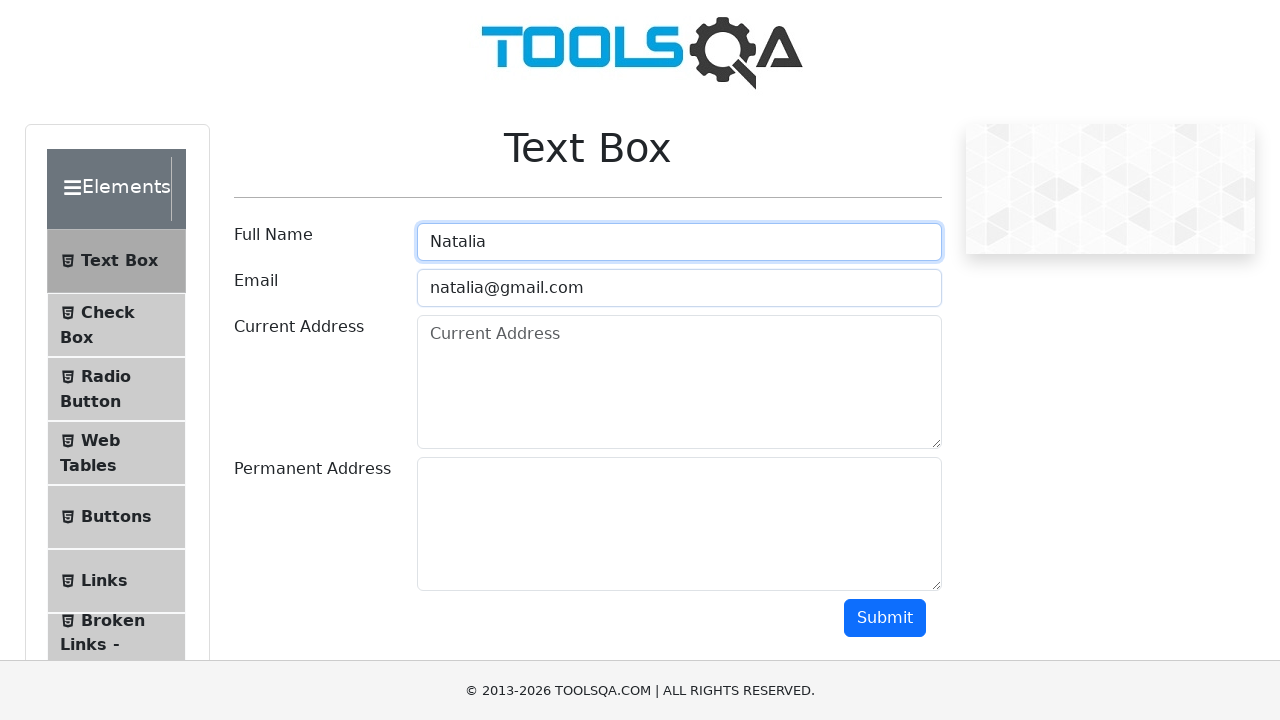

Filled current address field with 'Sciastlivaia' on #currentAddress
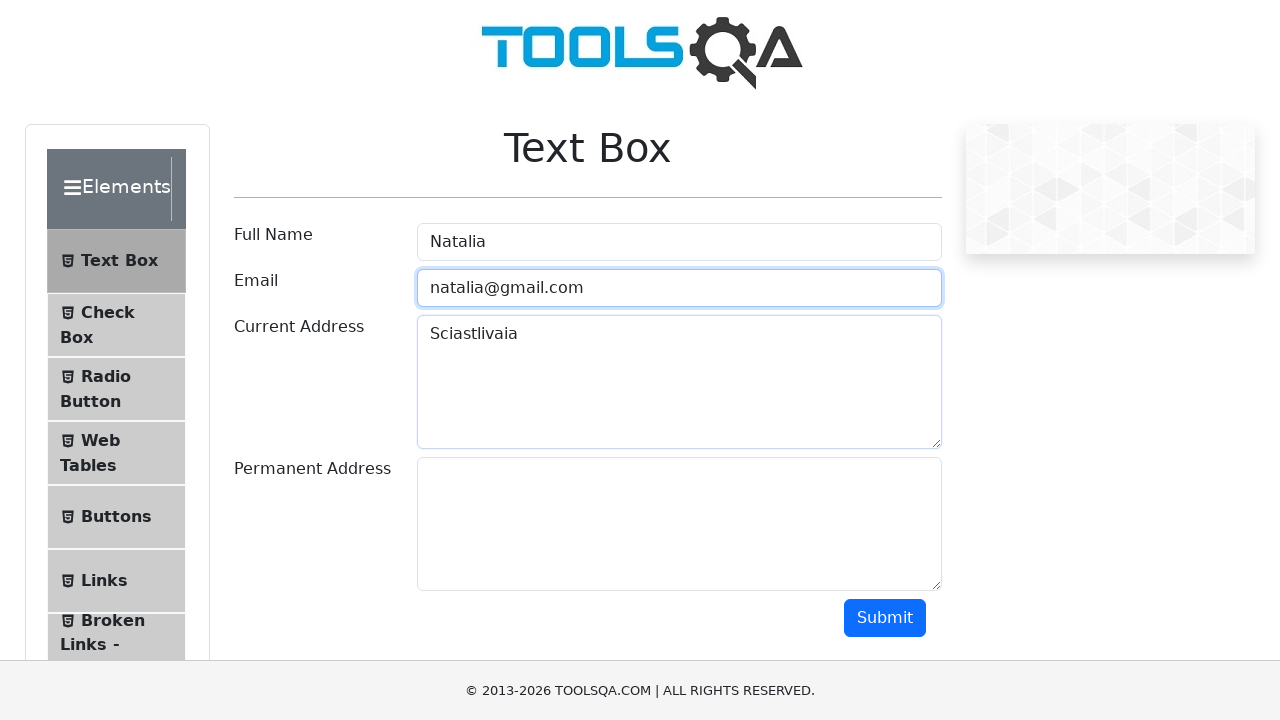

Filled permanent address field with 'Udacia' on #permanentAddress
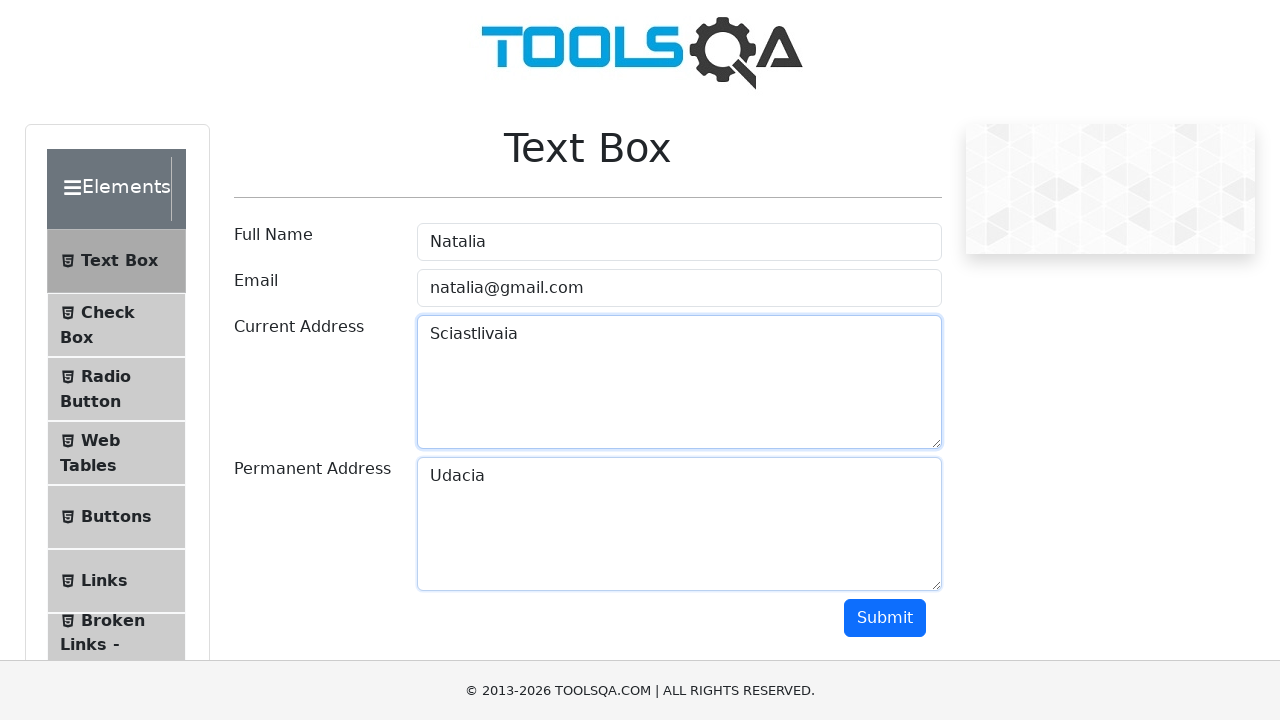

Clicked submit button to submit the form at (885, 618) on #submit
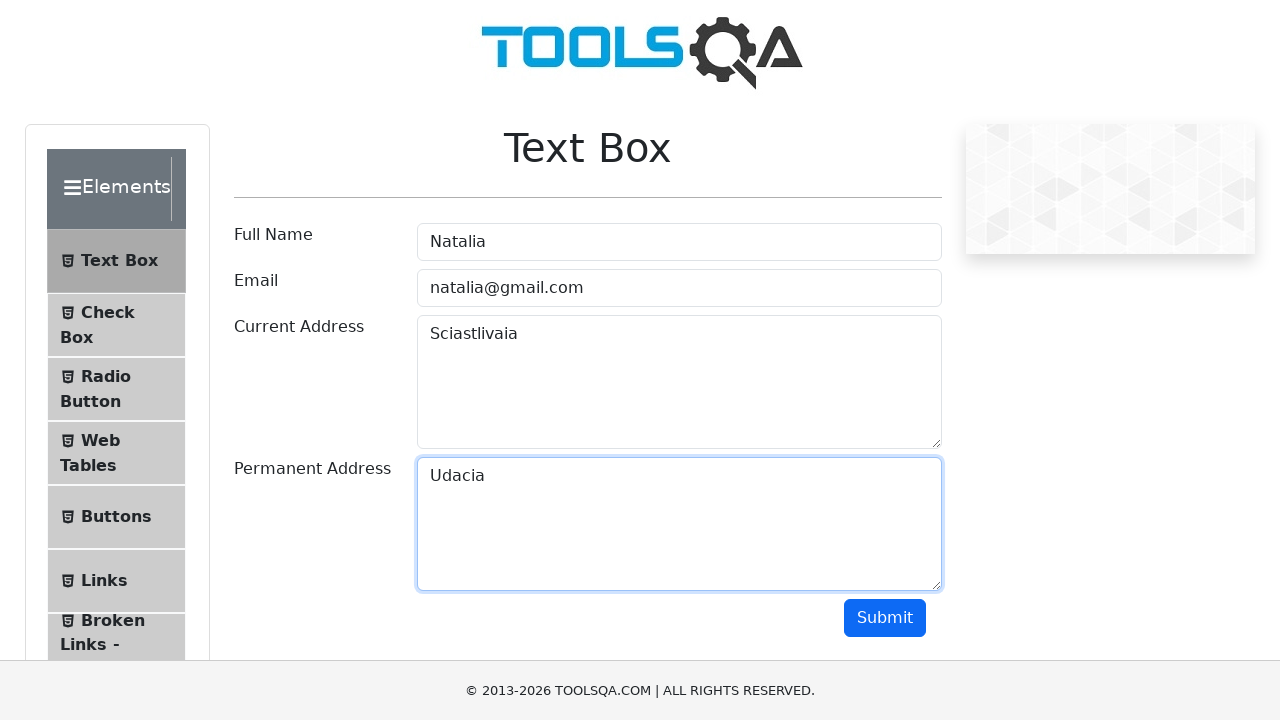

Output section loaded with submitted form data
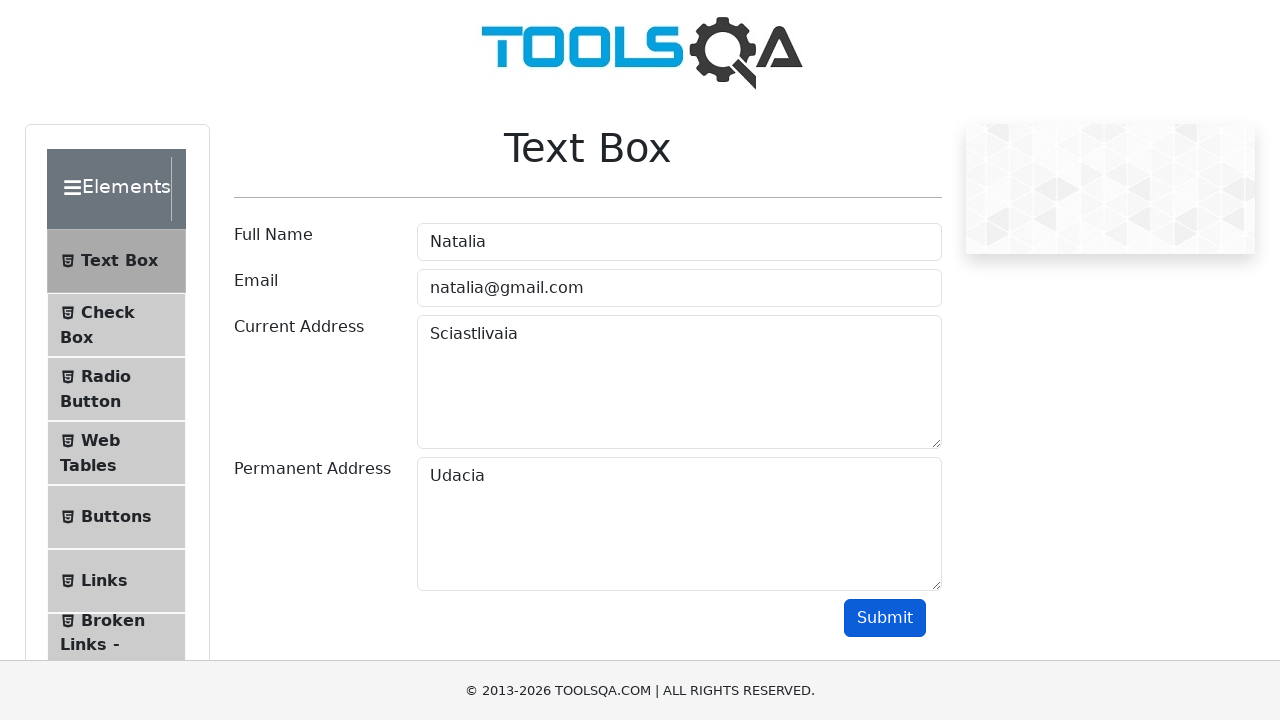

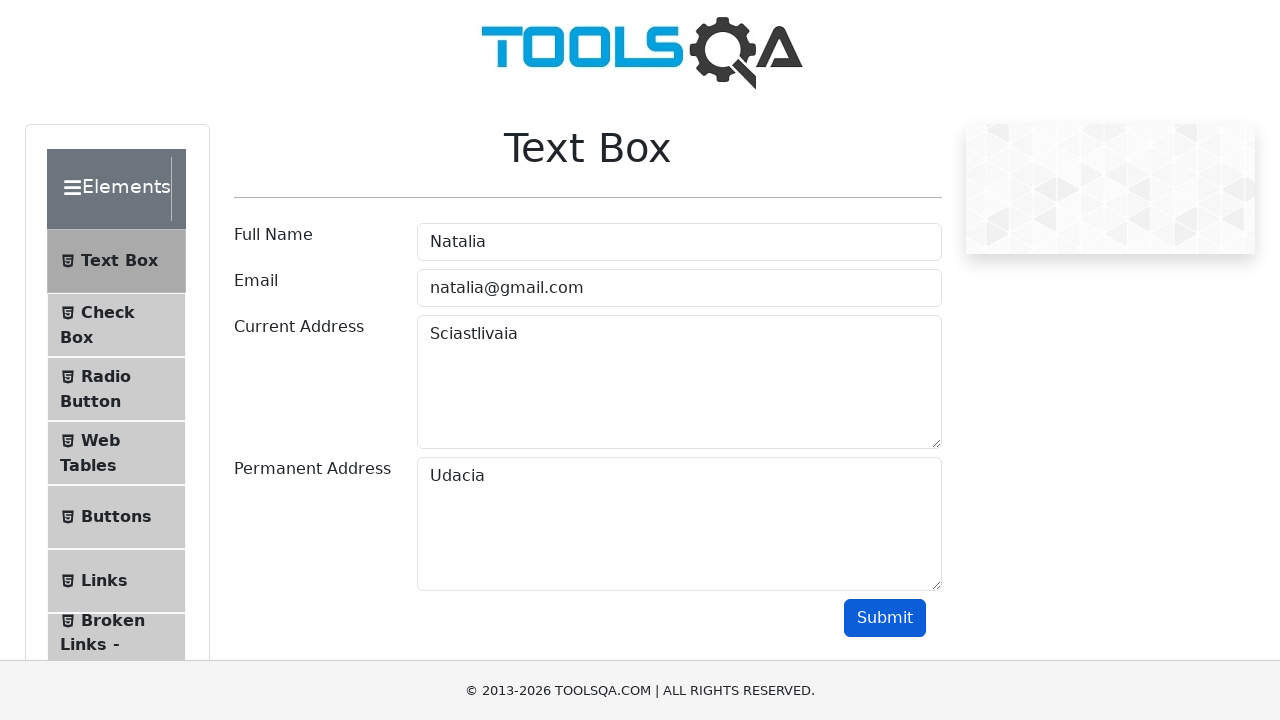